Tests navigation to Fleet page through About Us menu hover interaction and verifies page title contains "Fleet"

Starting URL: http://spicejet.com/

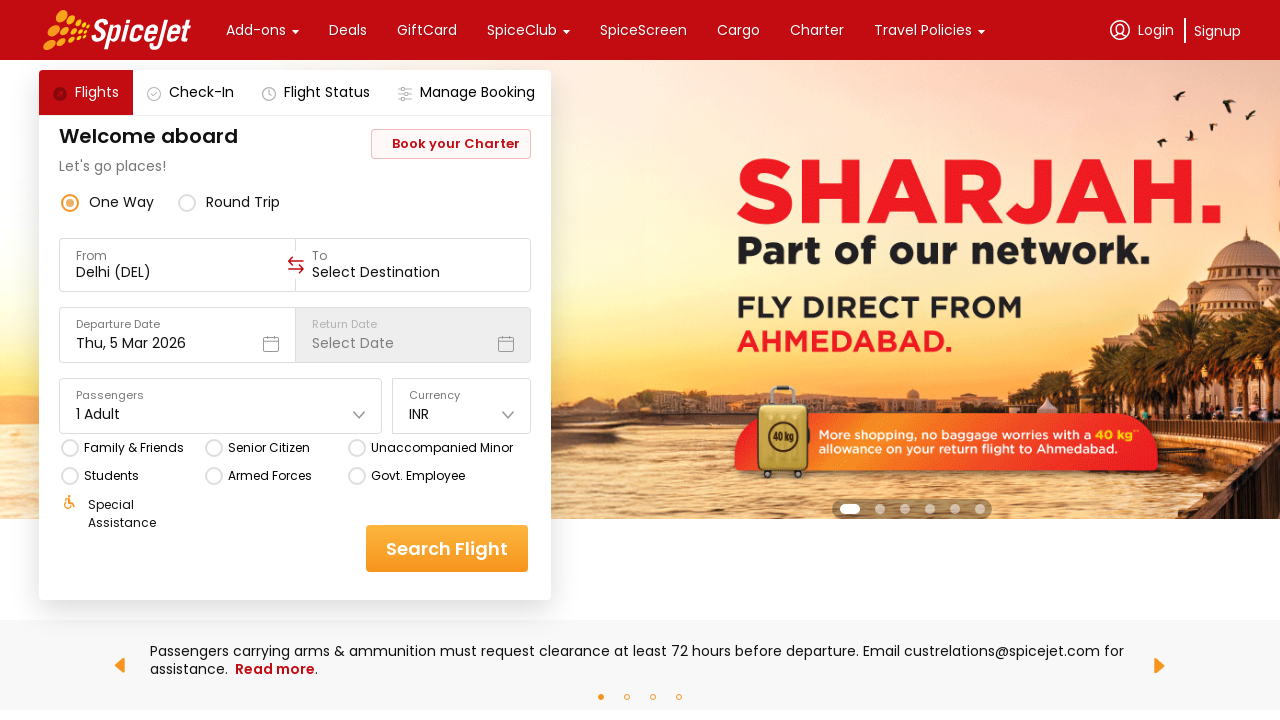

Hovered over About Us menu to reveal dropdown at (147, 360) on xpath=//*[.='About Us']
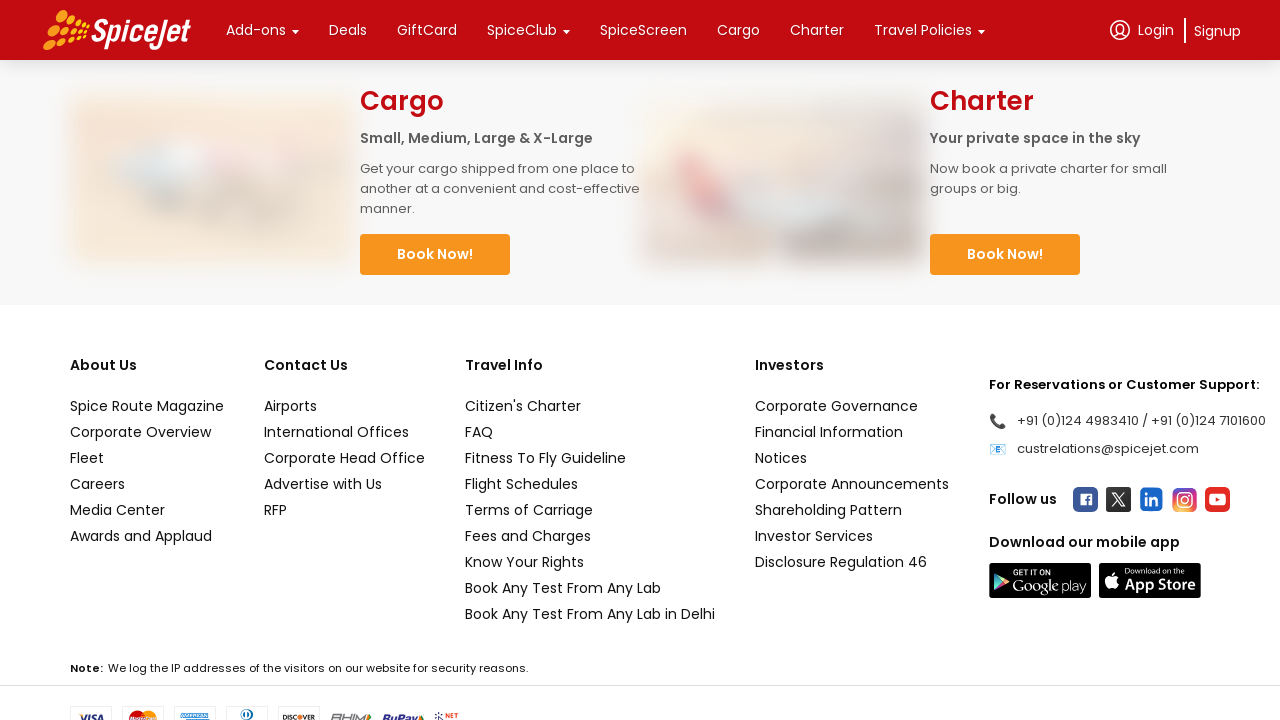

Clicked Fleet link in the dropdown menu at (147, 458) on xpath=//*[text()='Fleet']
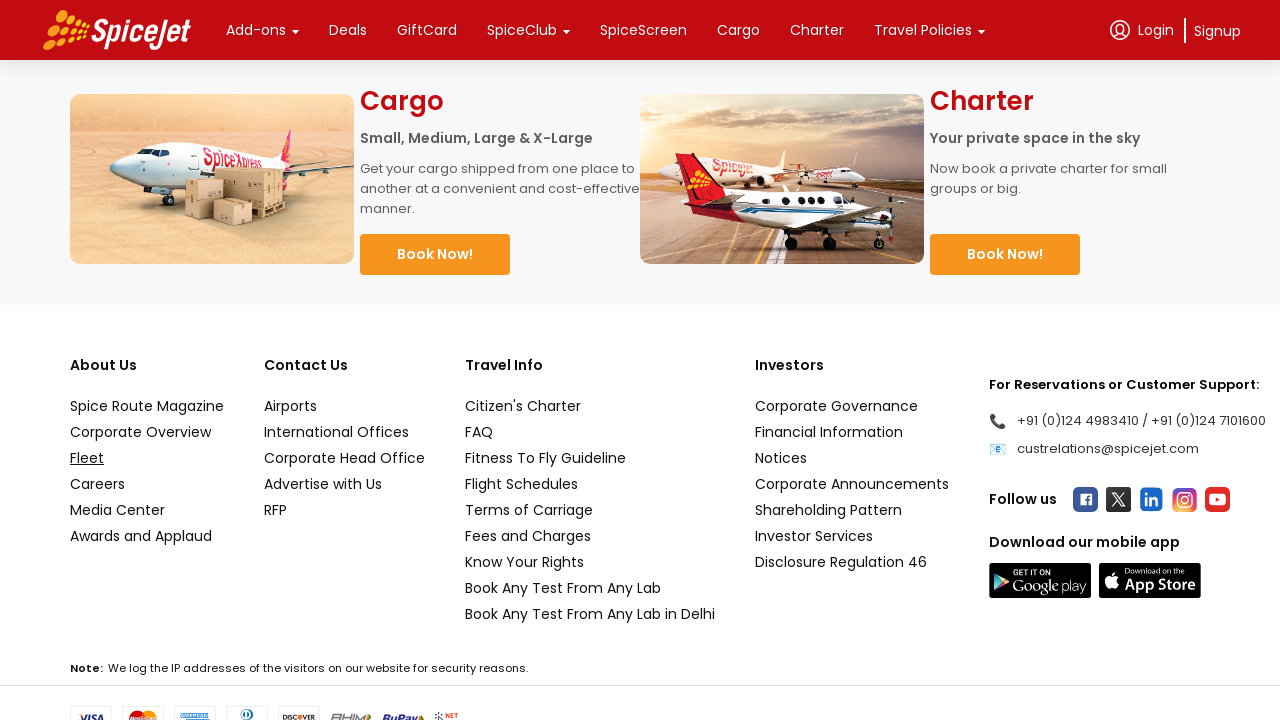

Fleet page loaded and Fleet heading element appeared
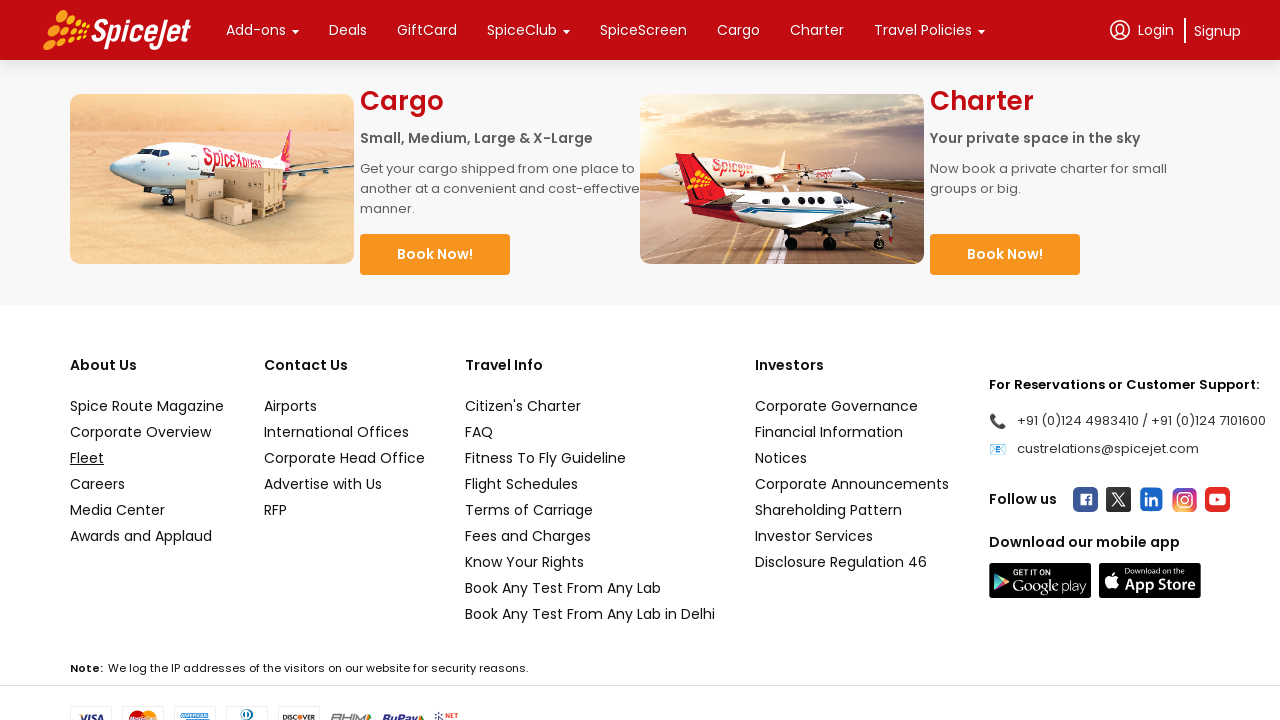

Retrieved Fleet heading text content
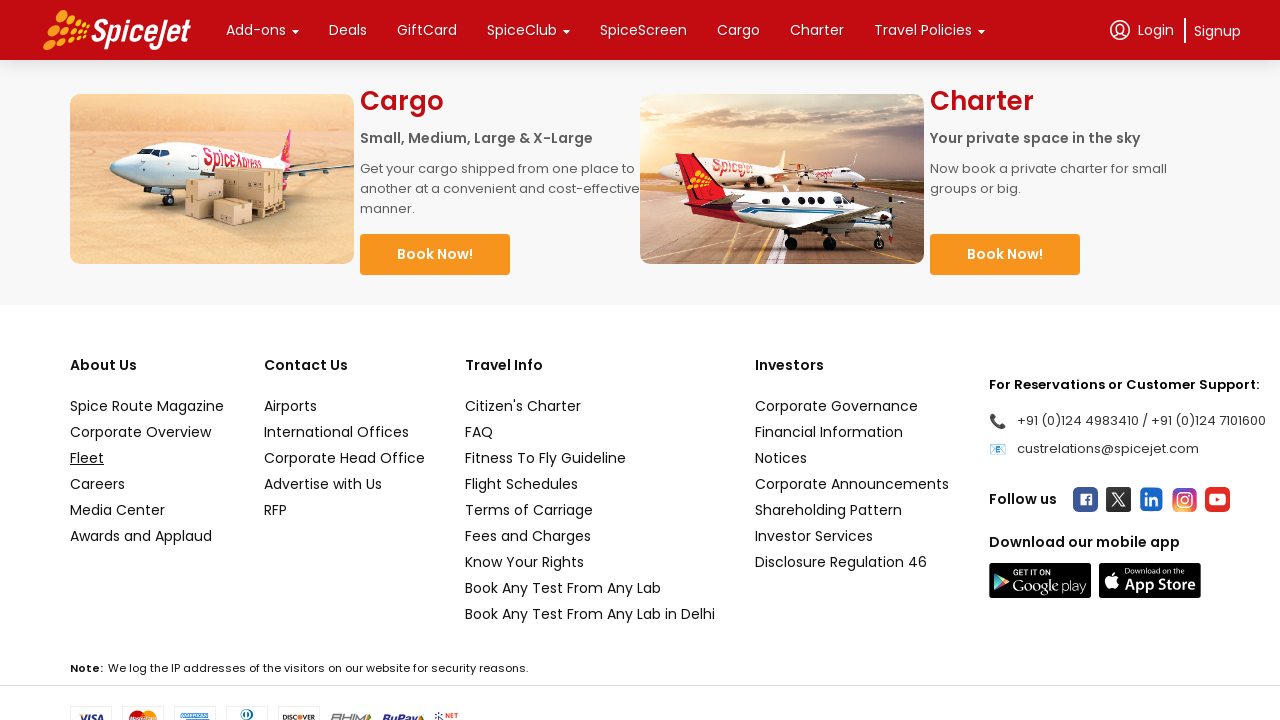

Verified that page title contains 'Fleet'
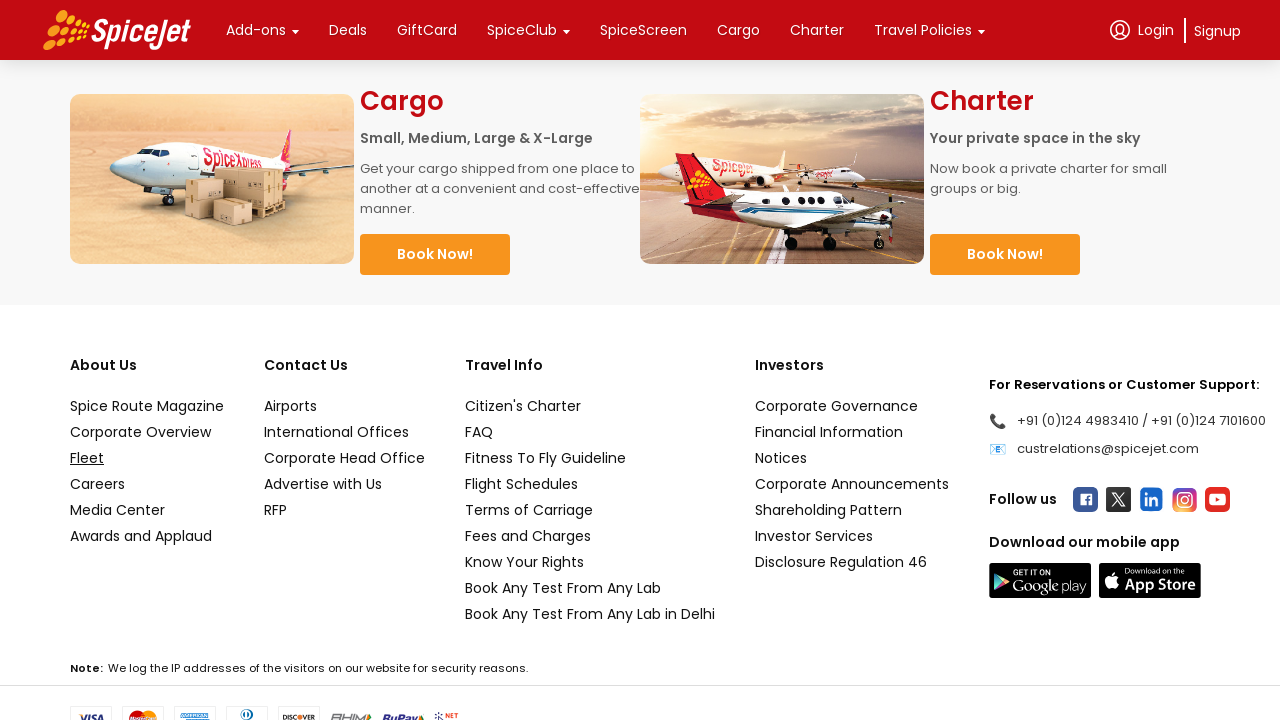

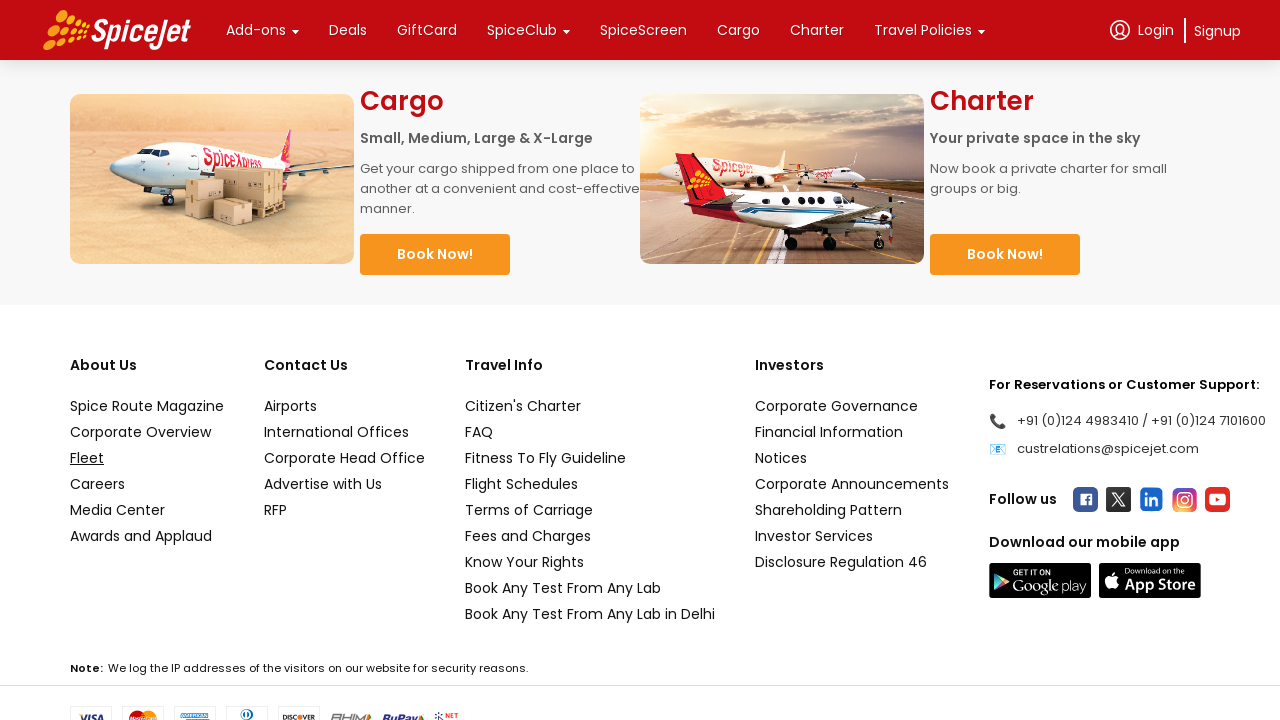